Tests sorting the Email column in ascending order by clicking the column header and verifying alphabetical sorting

Starting URL: http://the-internet.herokuapp.com/tables

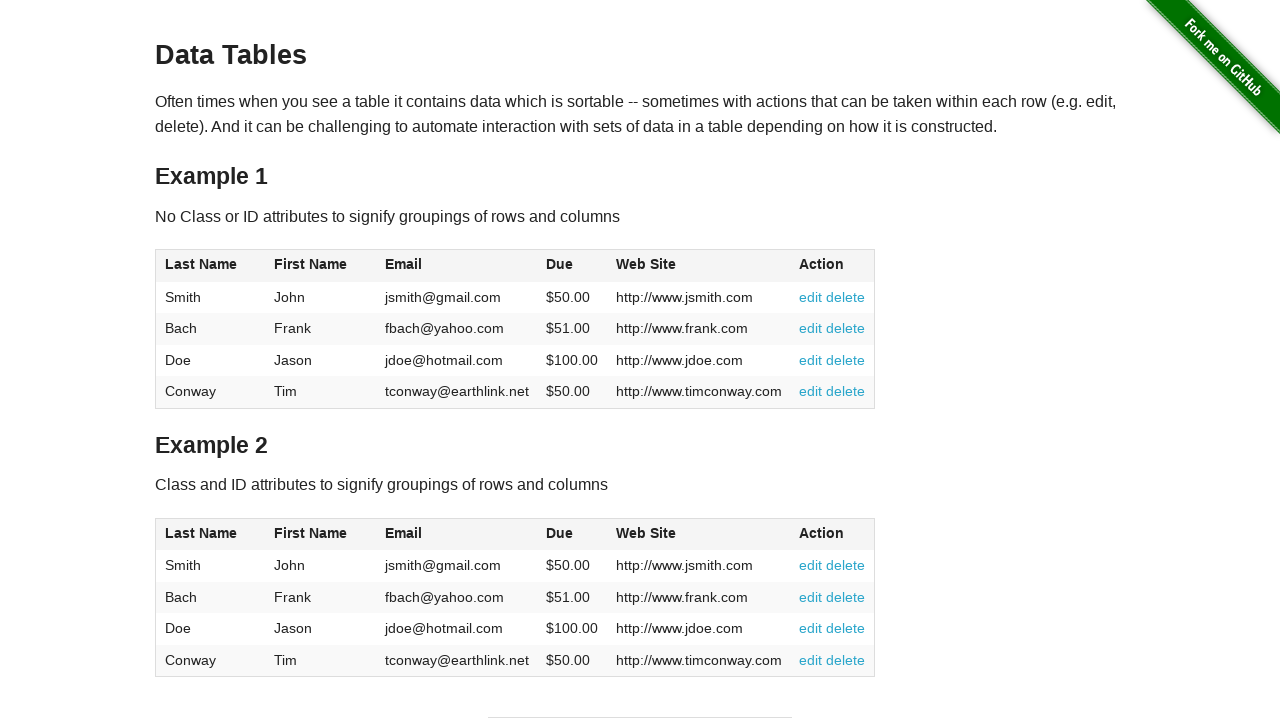

Clicked Email column header to sort ascending at (457, 266) on #table1 thead tr th:nth-of-type(3)
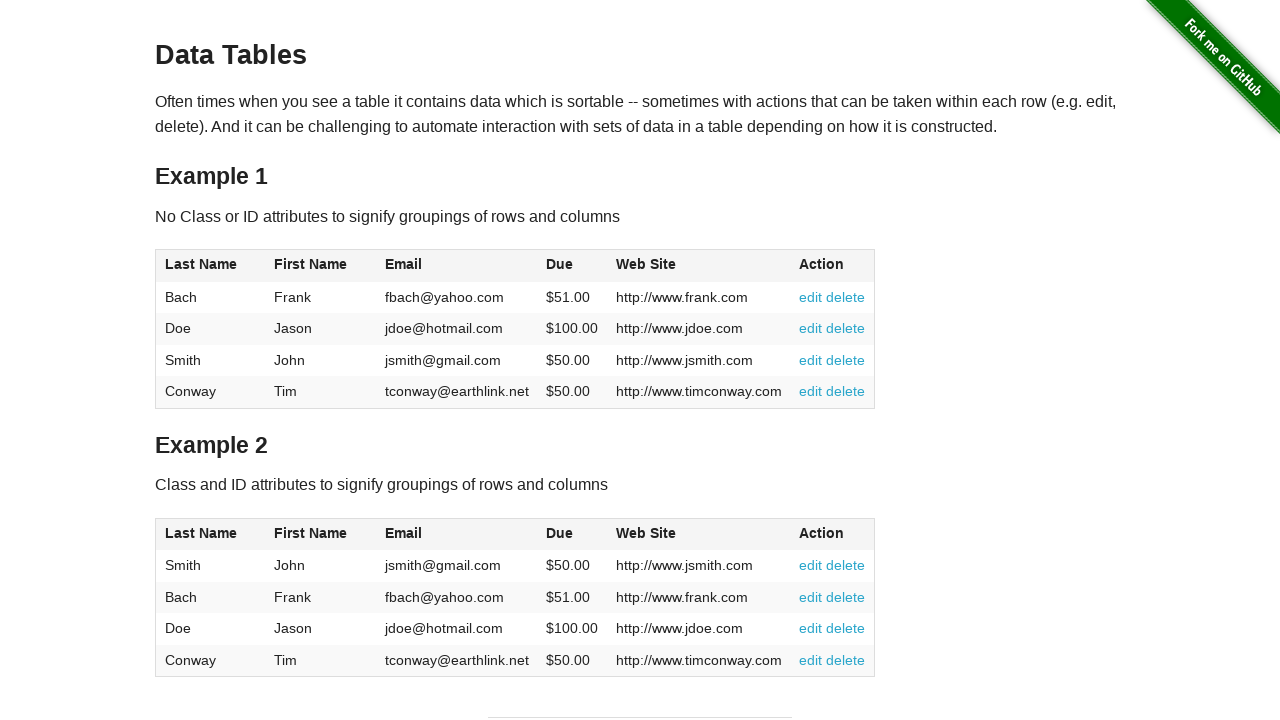

Table data loaded after sorting Email column
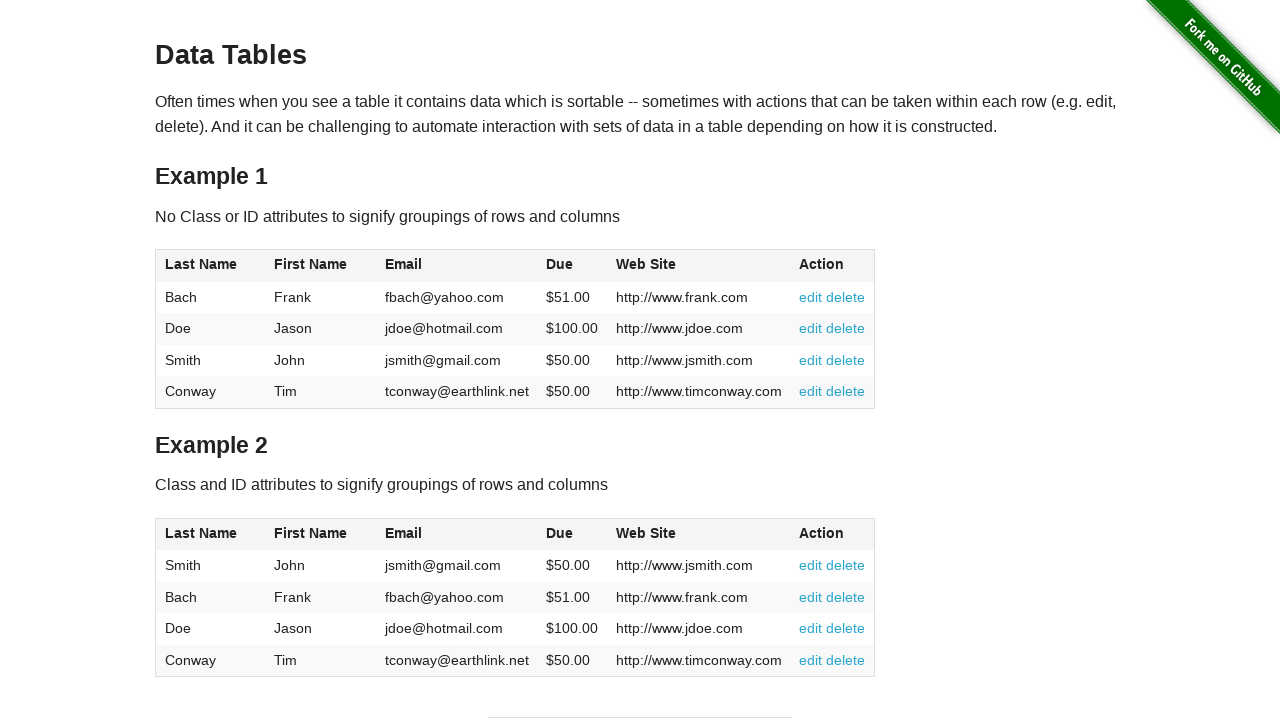

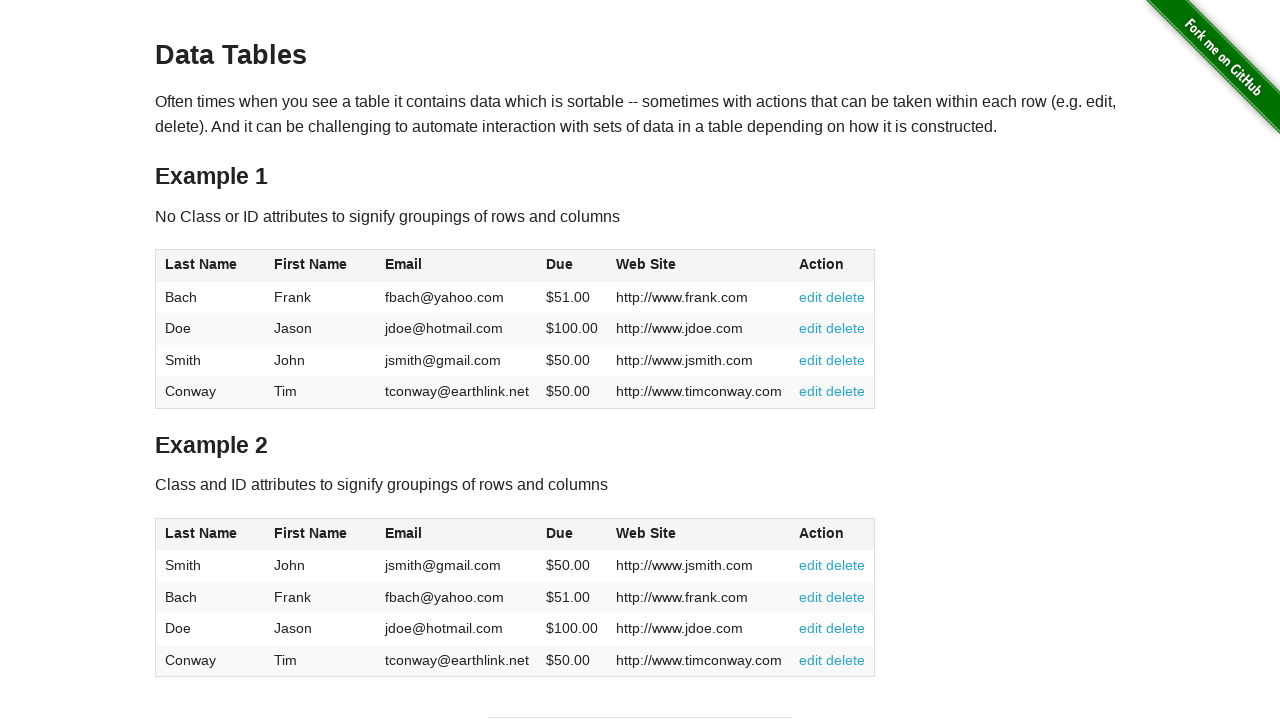